Tests custom radio button selection for new user option

Starting URL: https://login.ubuntu.com/

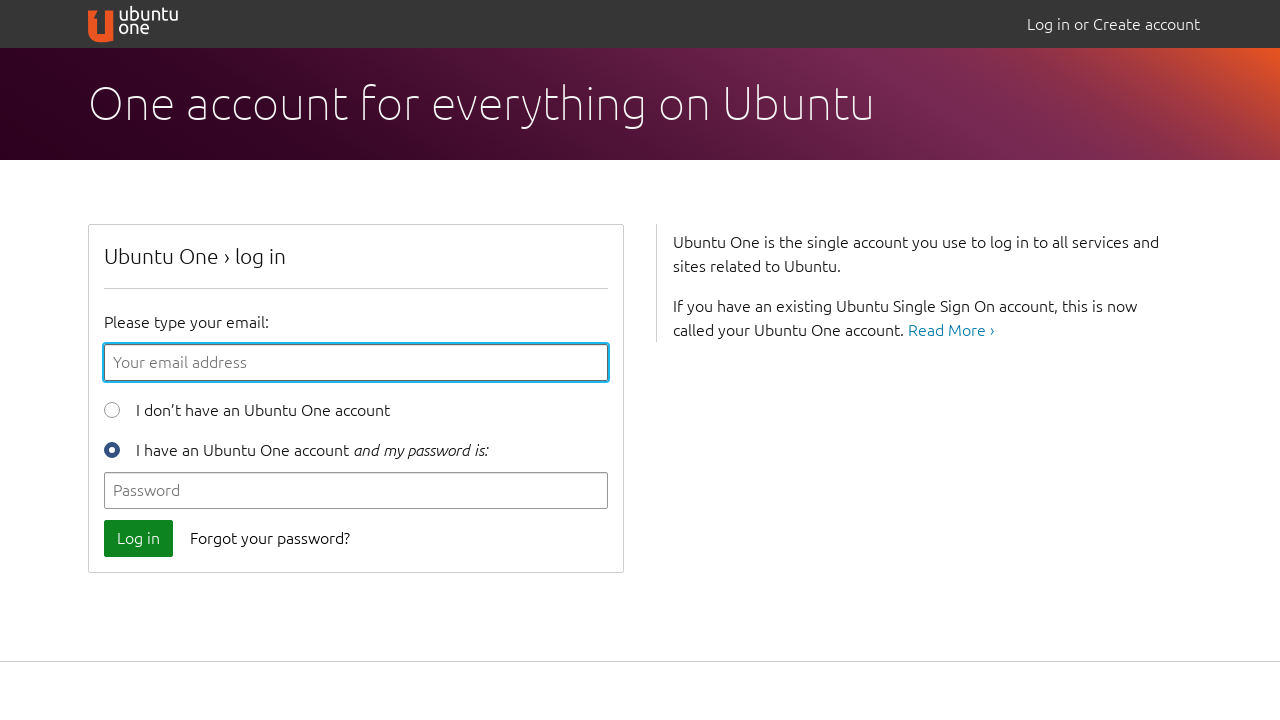

Clicked 'I don't have an Ubuntu One account' radio button for new user option
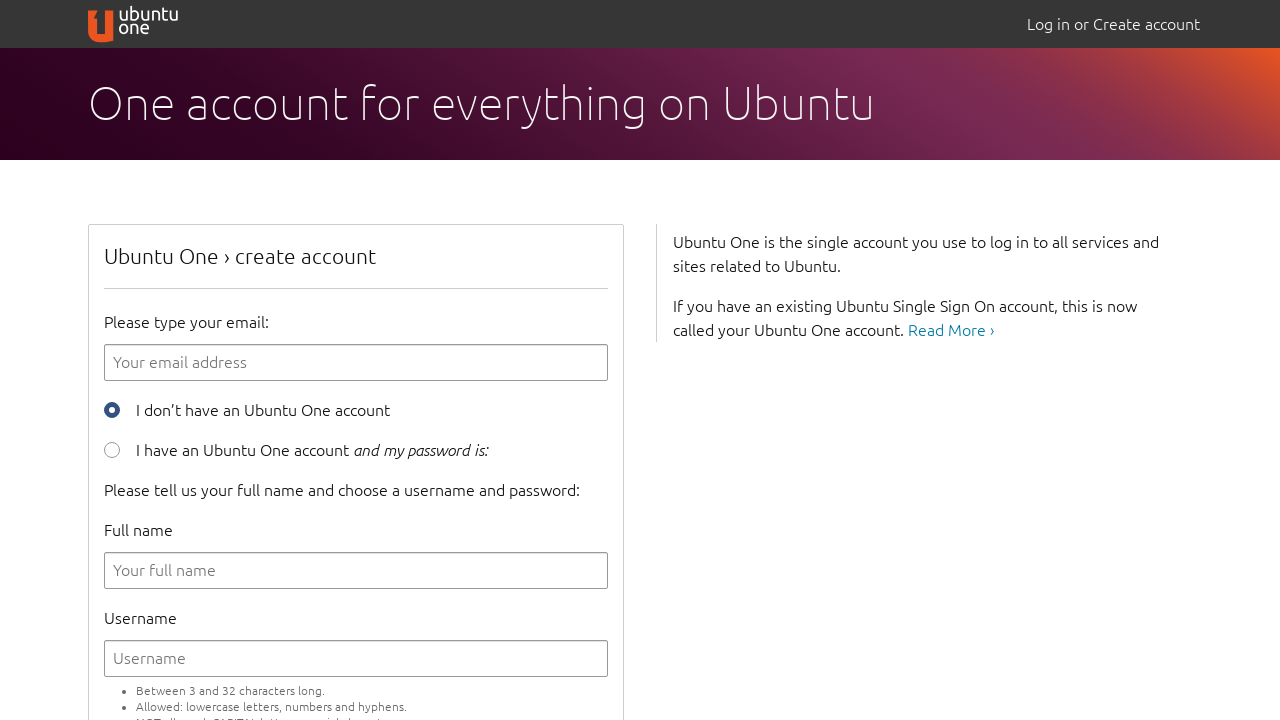

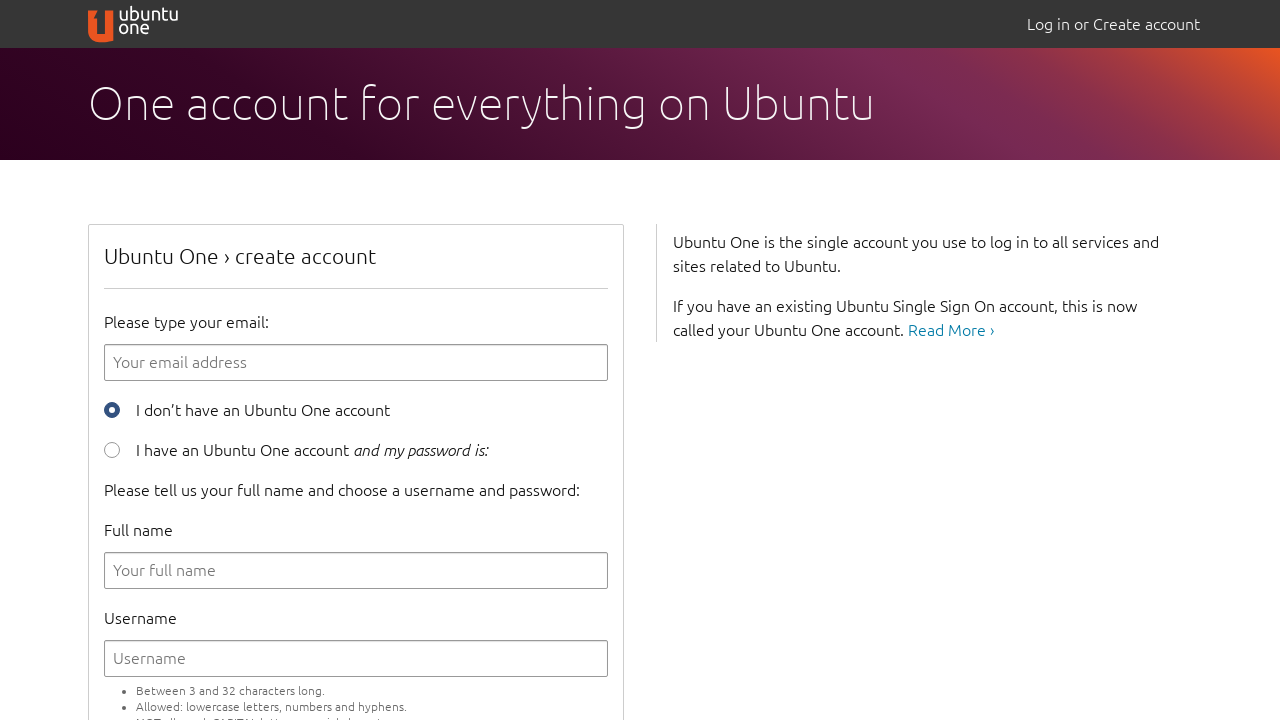